Tests clicking the Not Found link and verifying the 404 status response

Starting URL: https://demoqa.com/links

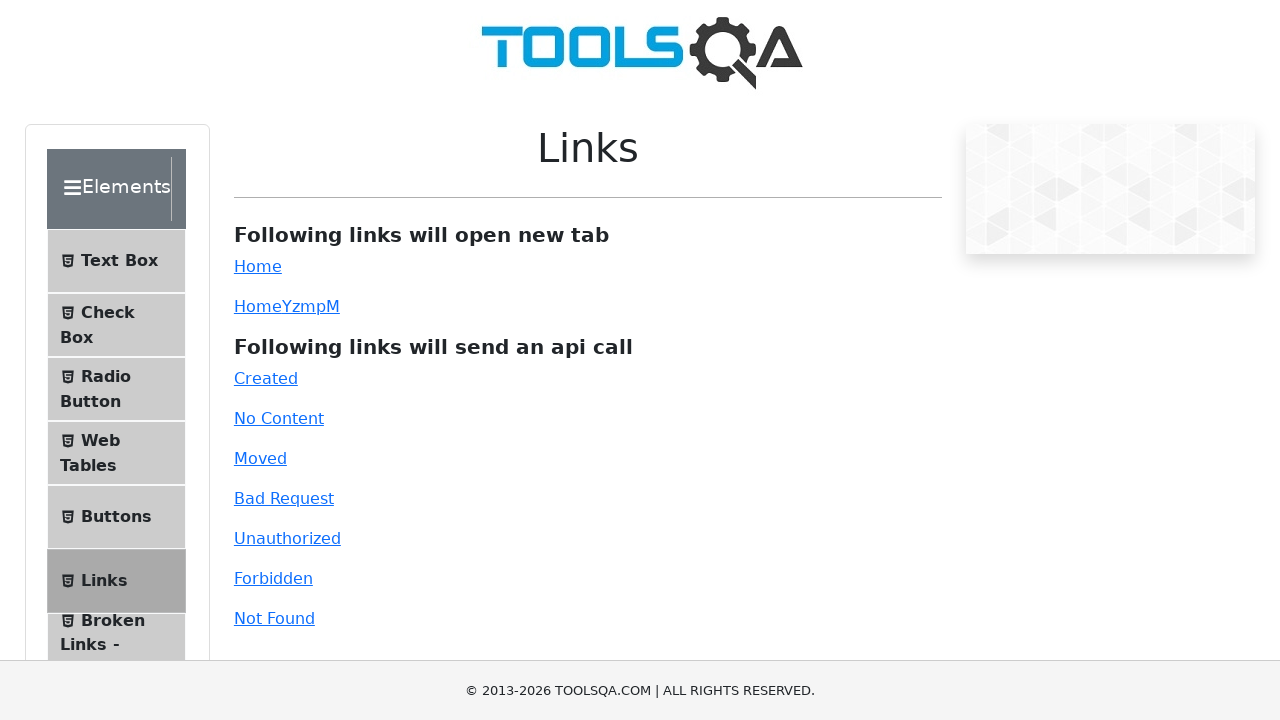

Scrolled to Not Found (Invalid URL) link element
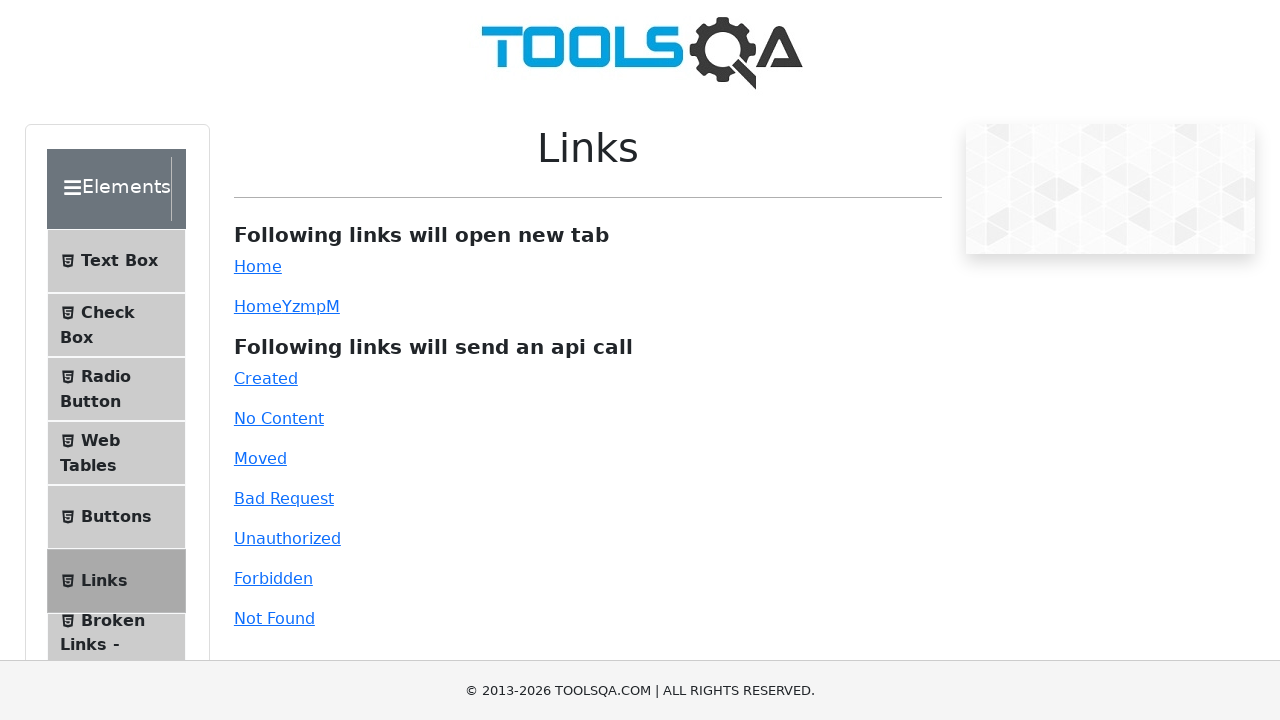

Clicked Not Found (Invalid URL) link at (274, 618) on #invalid-url
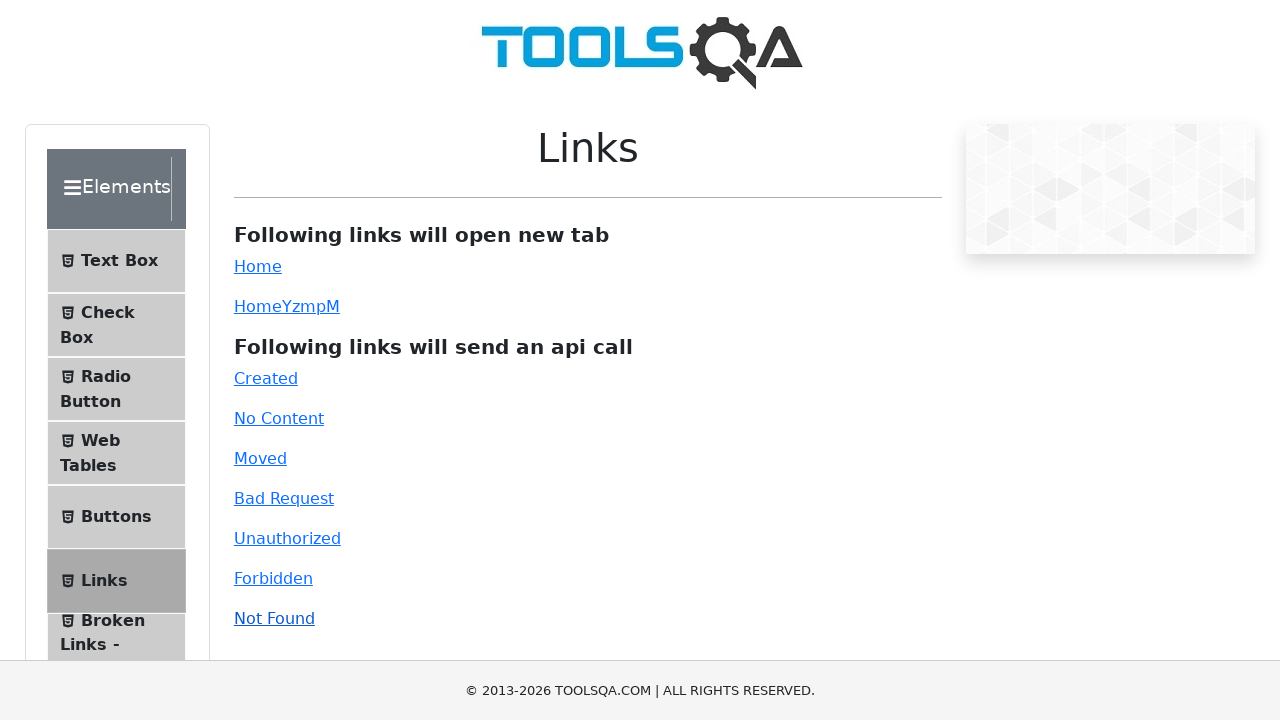

Response message appeared verifying 404 status
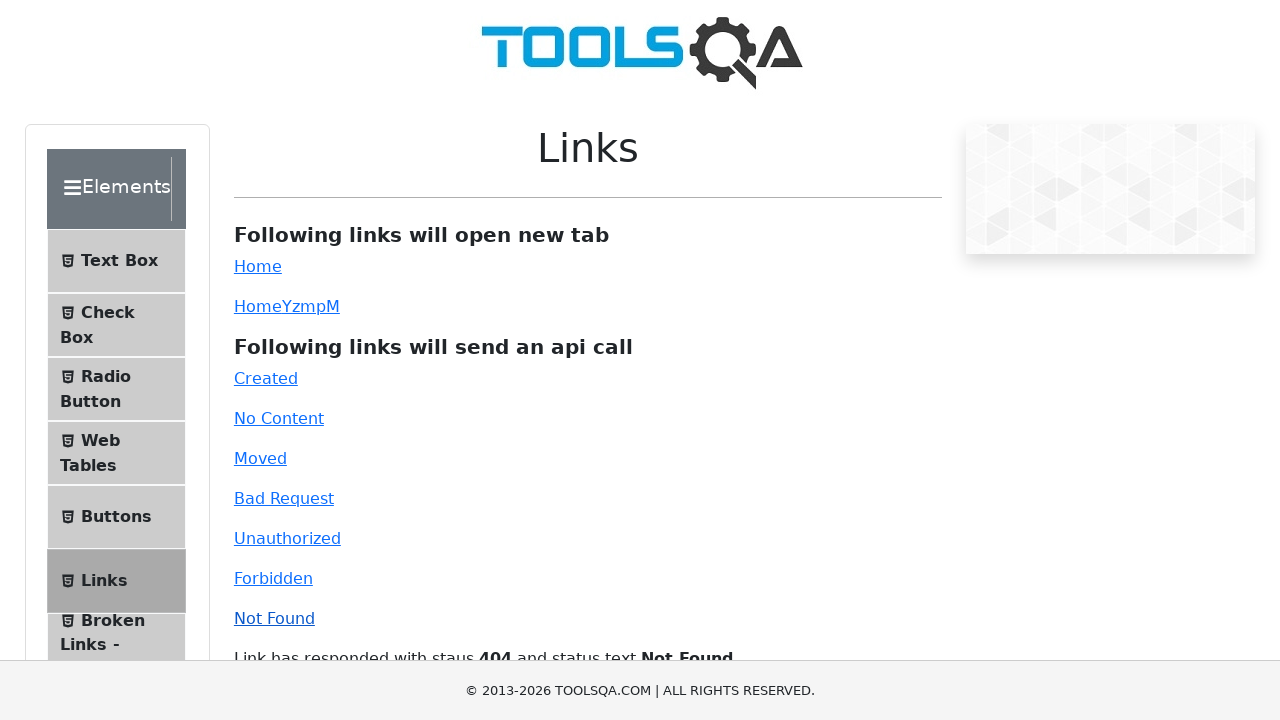

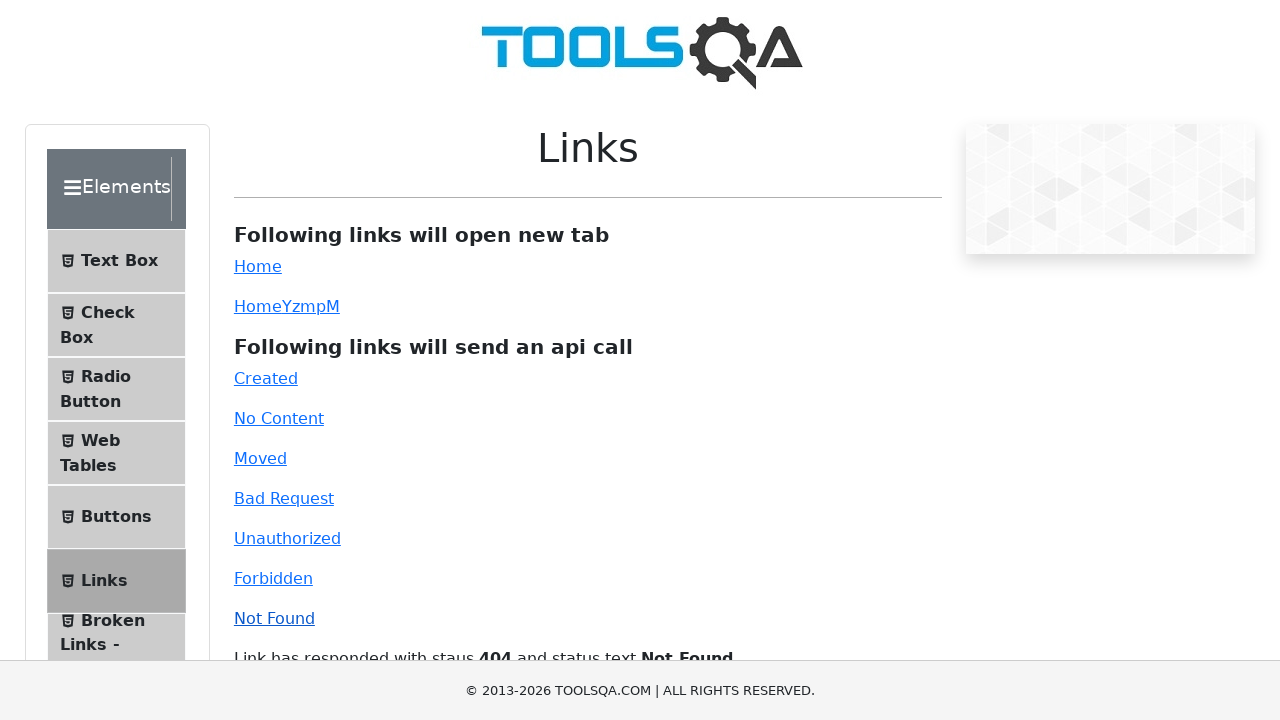